Navigates to a data tables page and reads data from a specific row position in the table

Starting URL: http://the-internet.herokuapp.com/

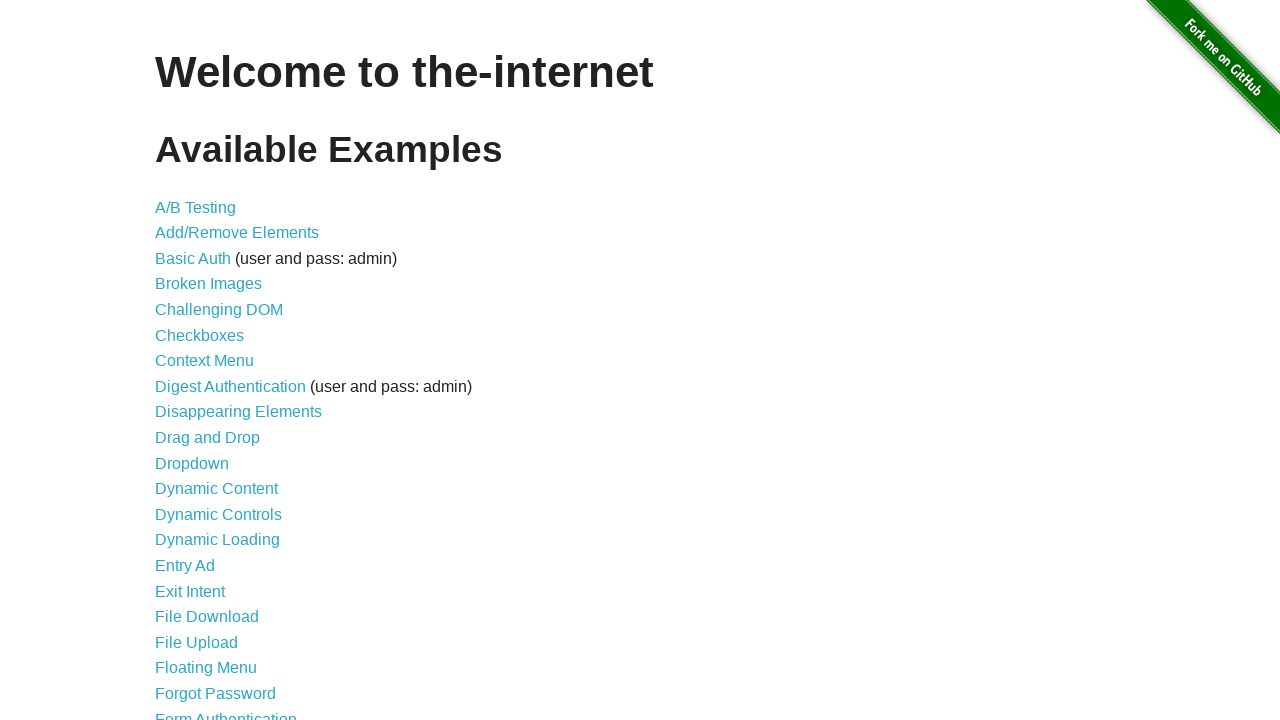

Clicked on Sortable Data Tables link at (230, 574) on a[href='/tables']
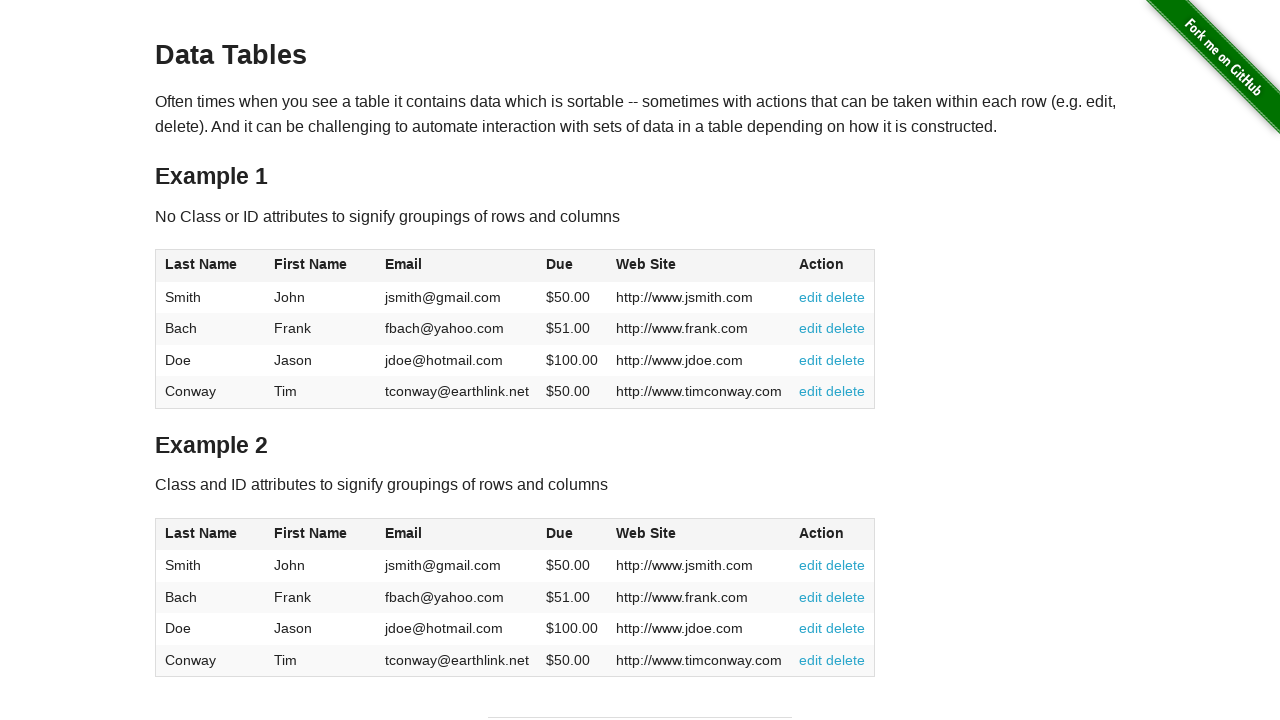

Table #table1 loaded
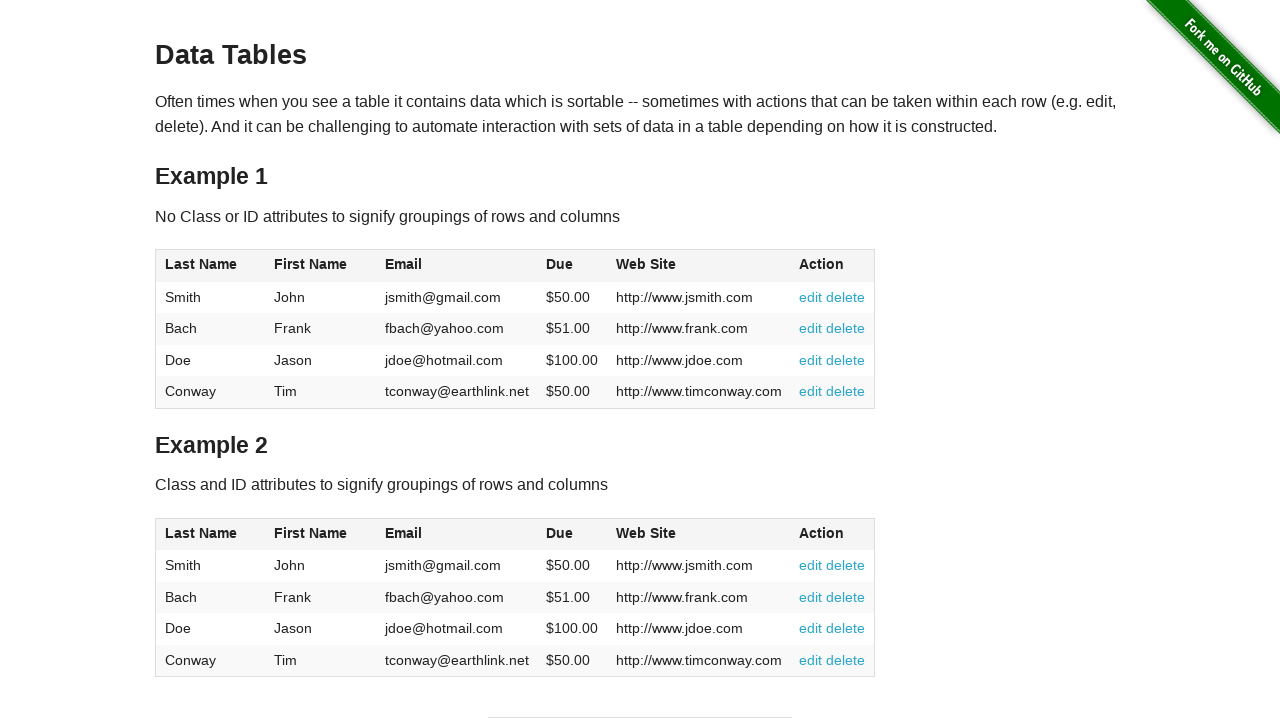

Located table body element
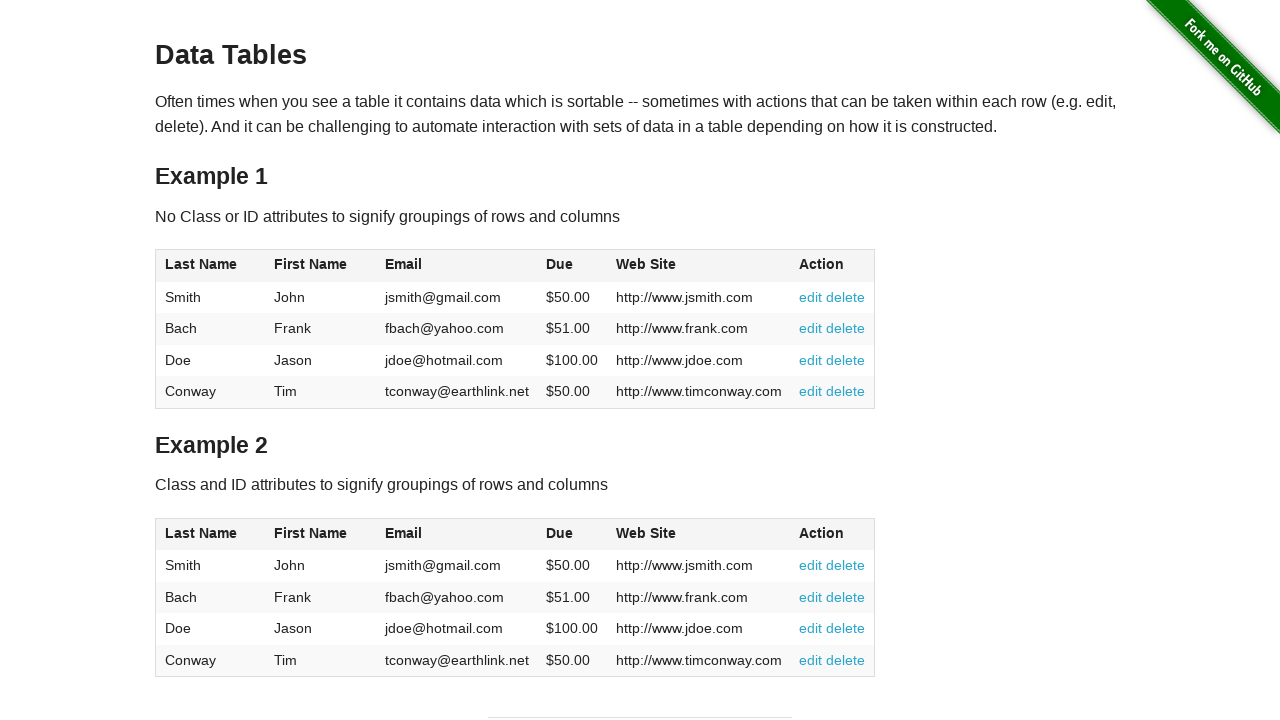

Located fourth row (index 3) in table
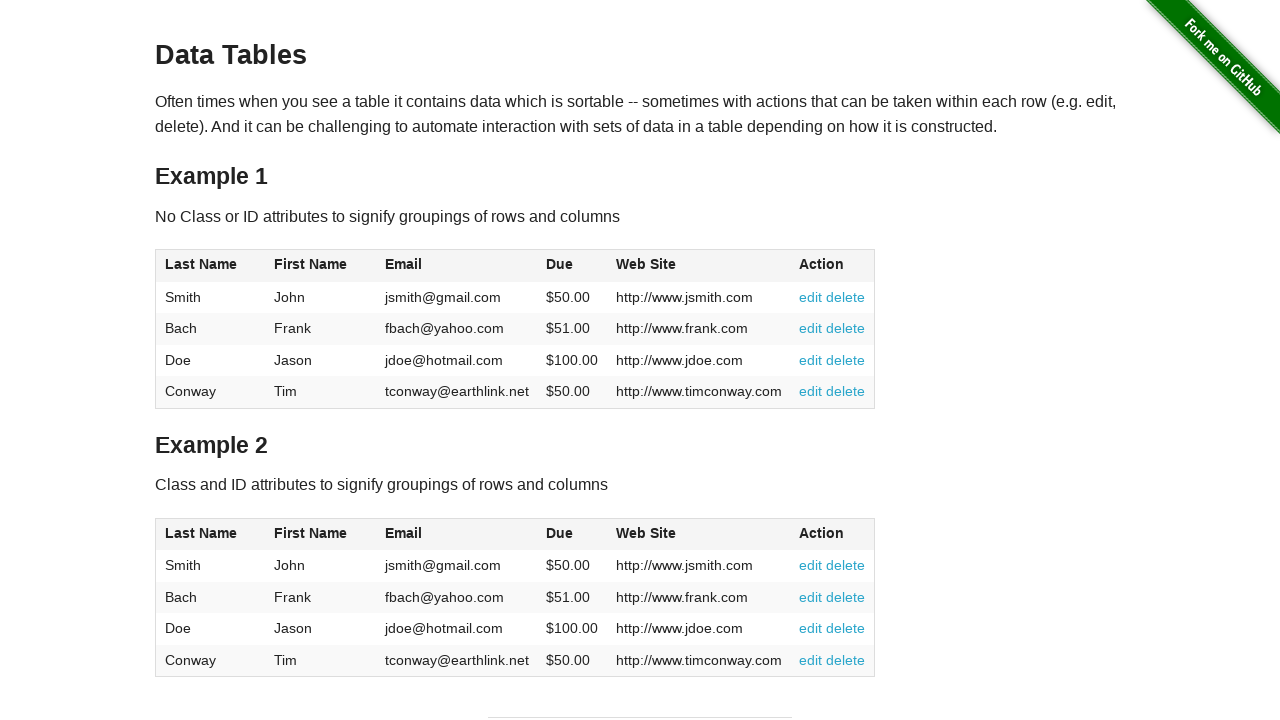

Retrieved all cells from fourth row
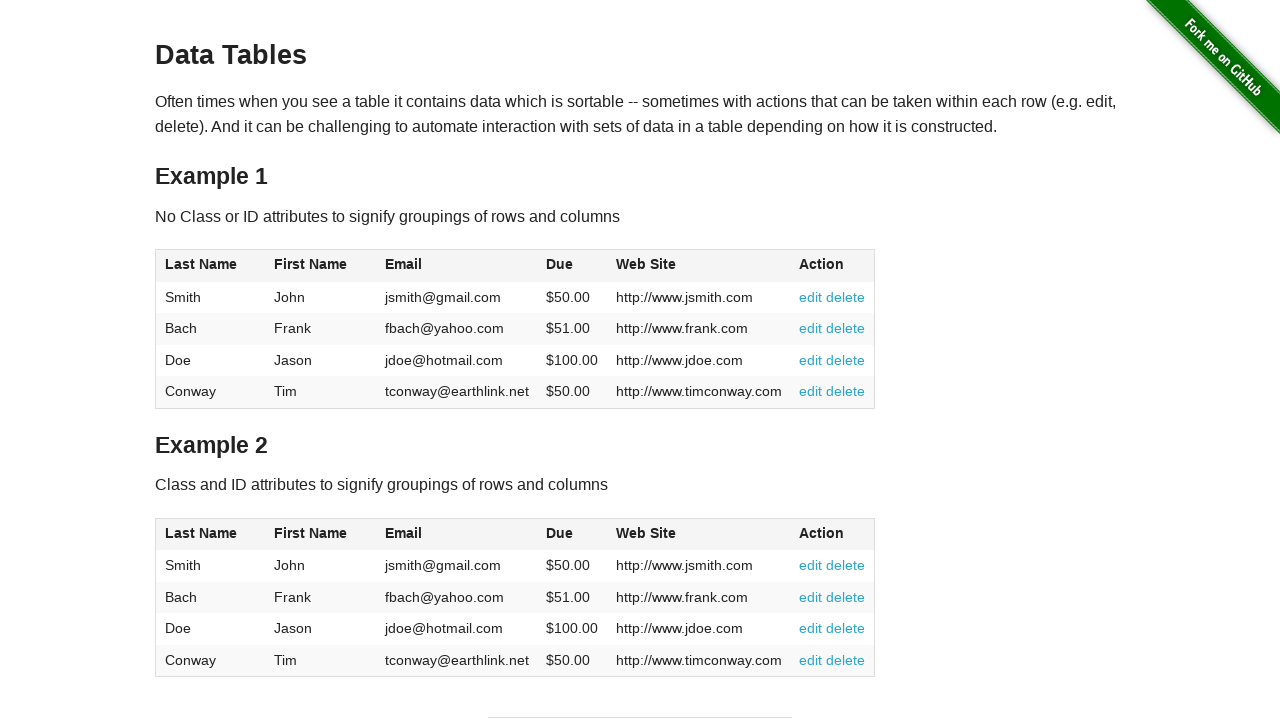

Read cell data: 'Conway'
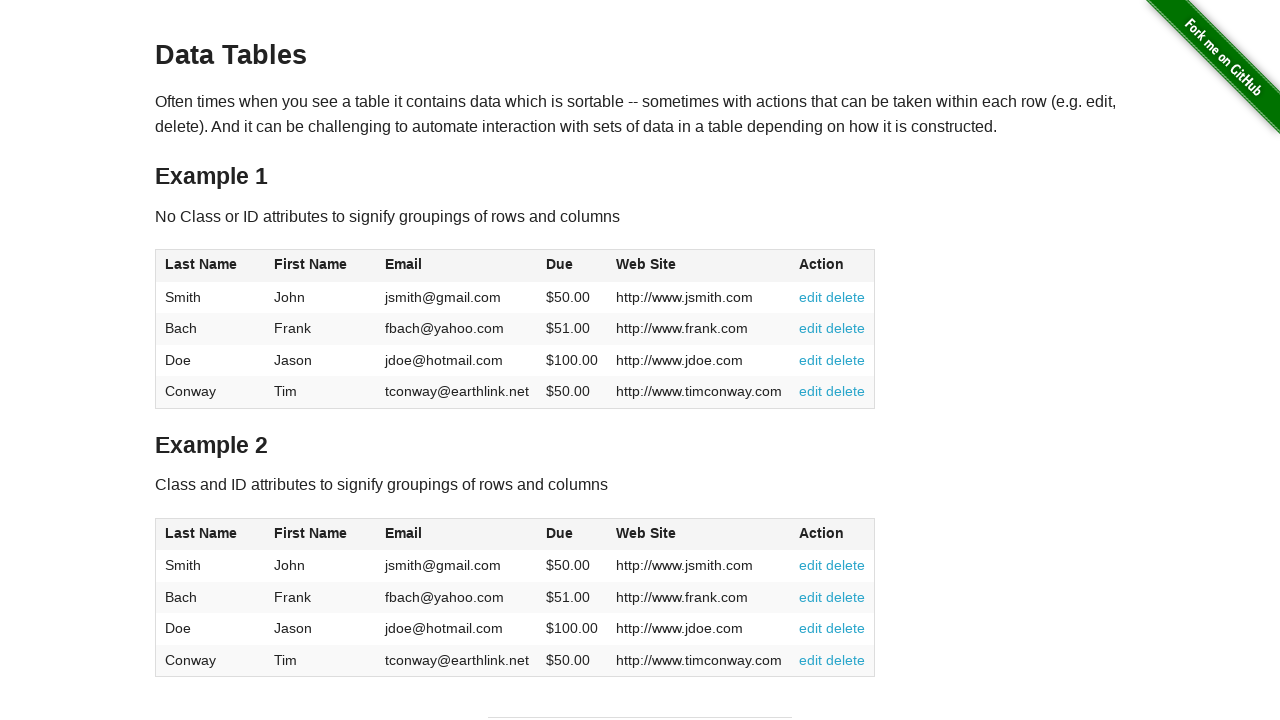

Read cell data: 'Tim'
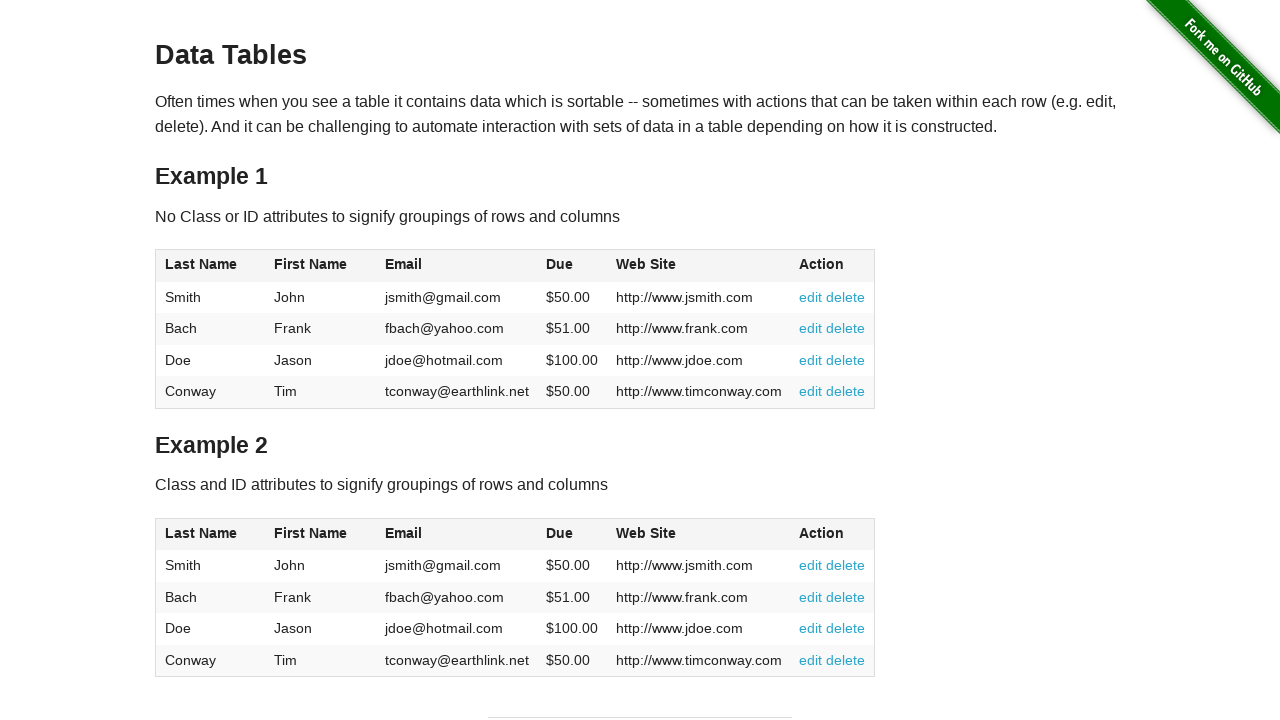

Read cell data: 'tconway@earthlink.net'
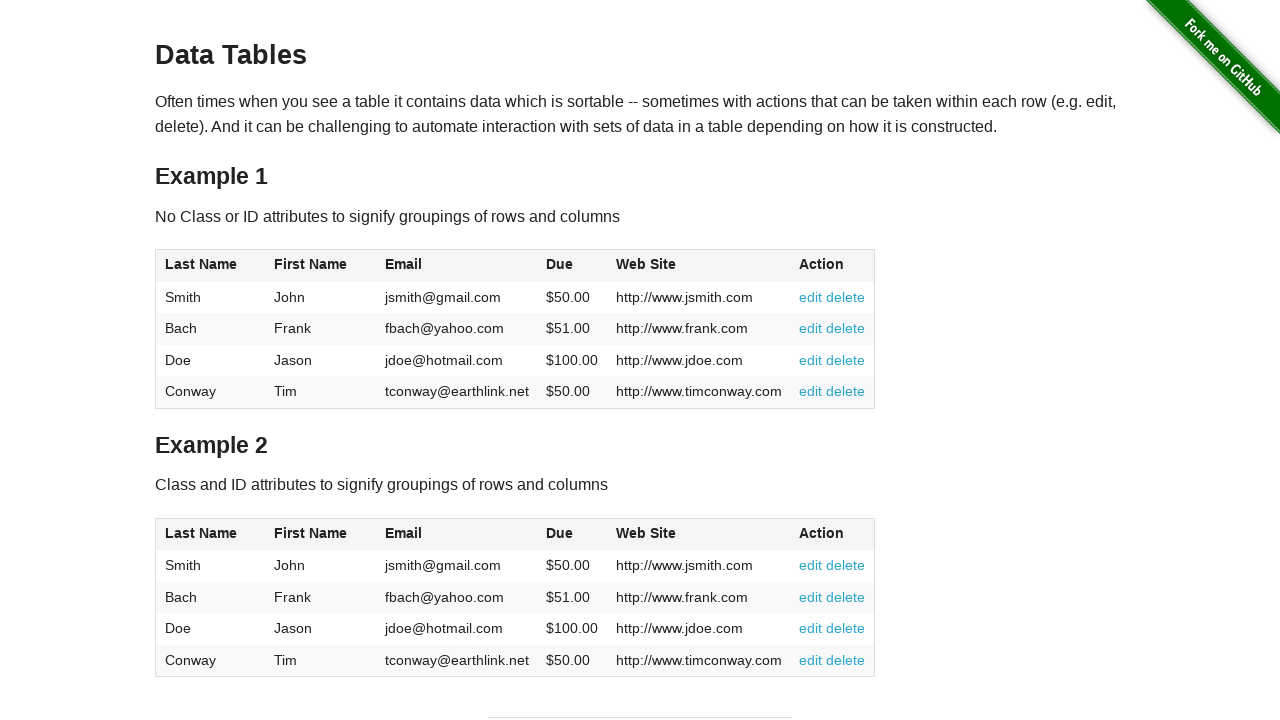

Read cell data: '$50.00'
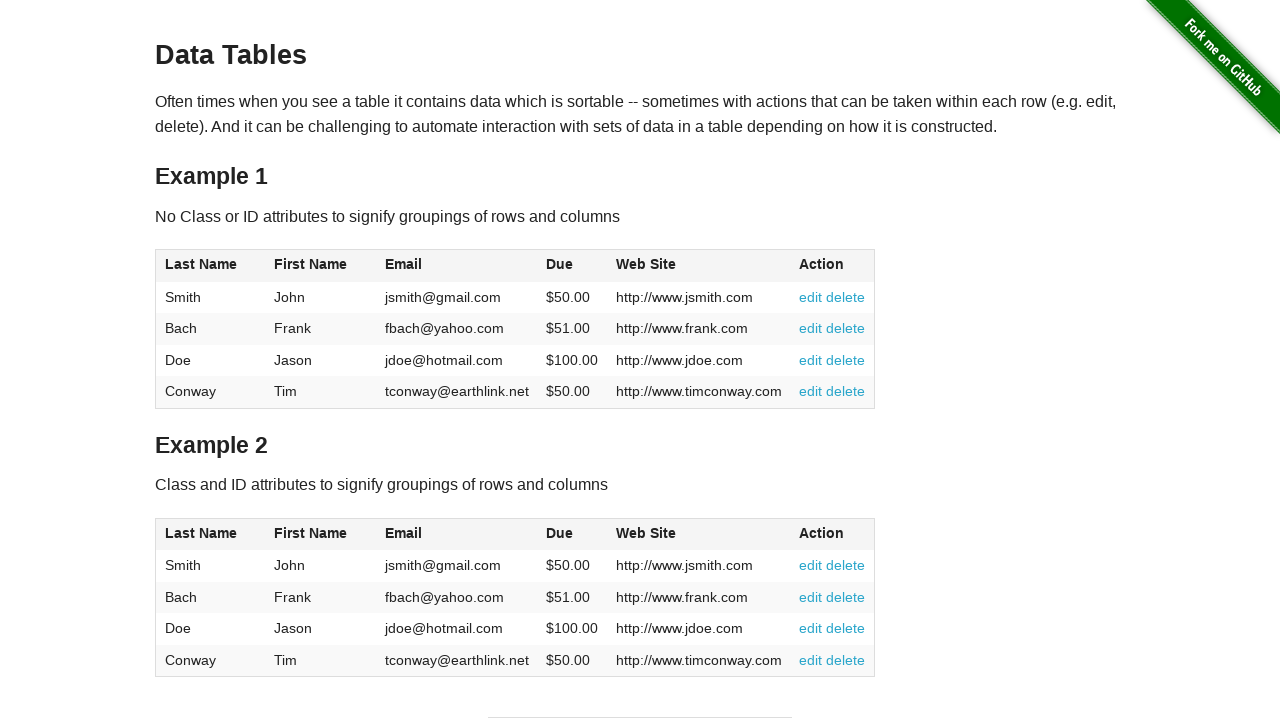

Read cell data: 'http://www.timconway.com'
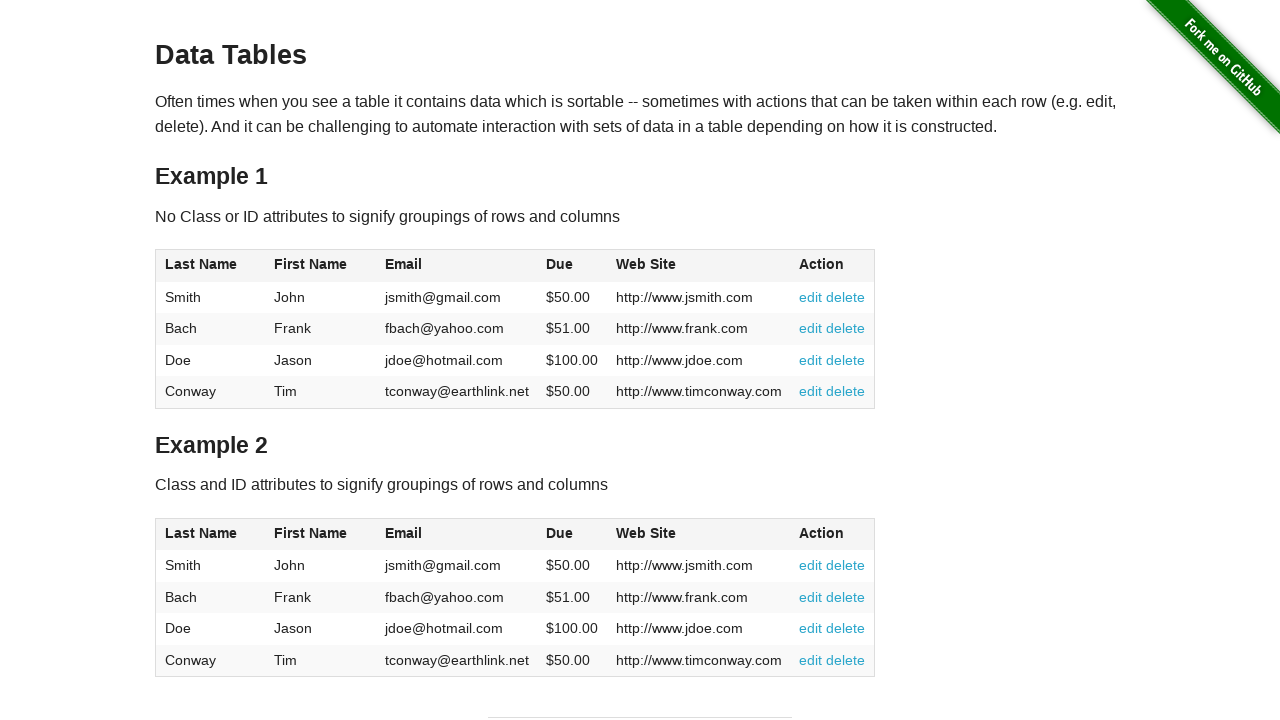

Read cell data: '
          edit
          delete
        '
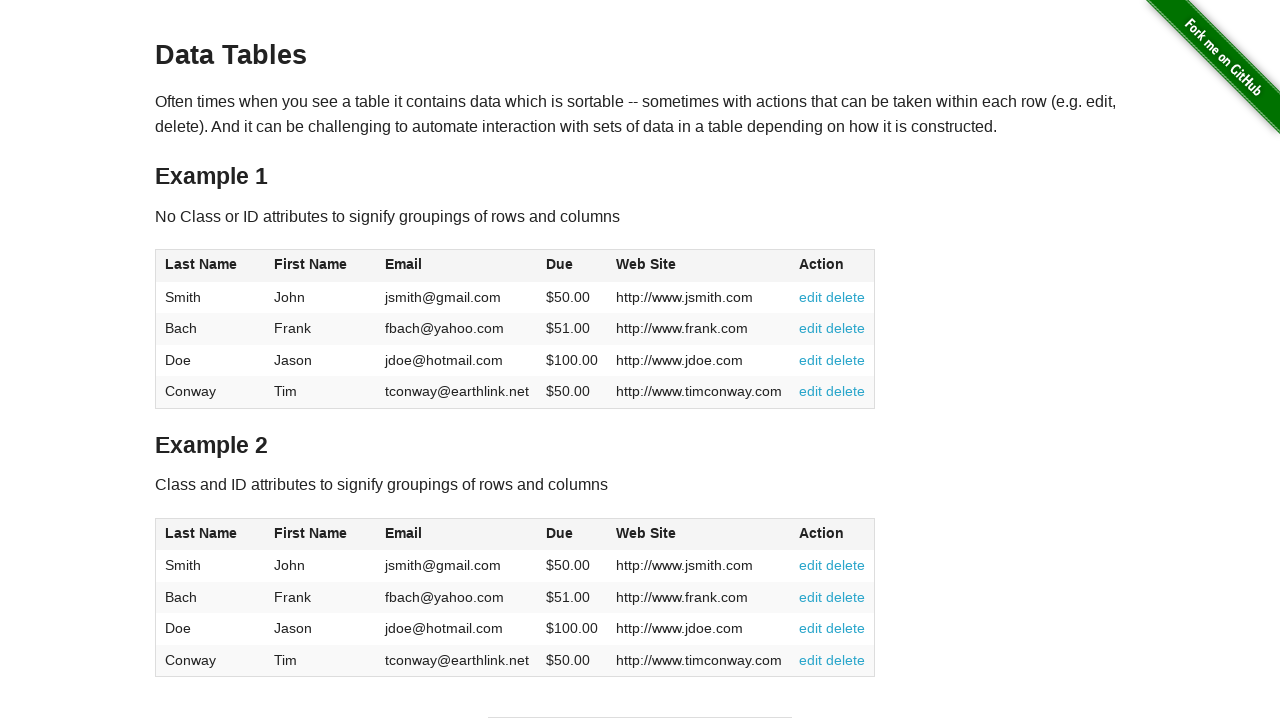

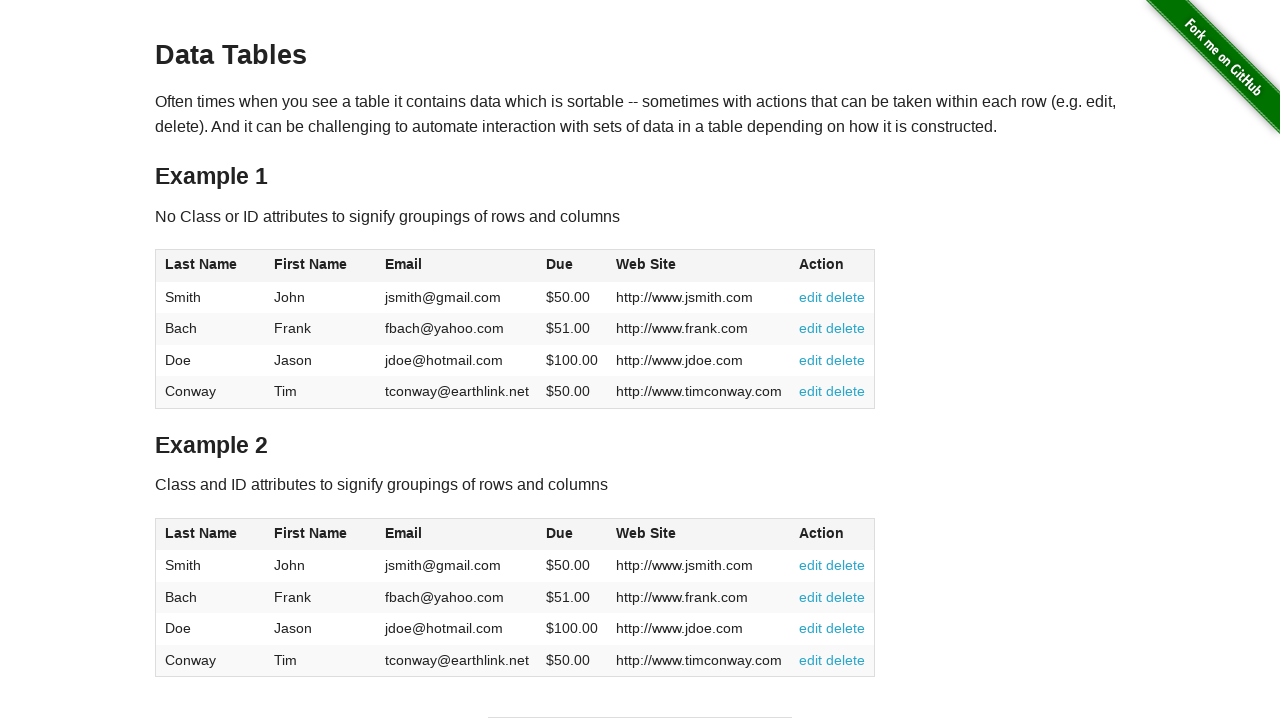